Tests adding jQuery Growl notifications to a page by injecting jQuery and jQuery Growl libraries via JavaScript, then displaying a notification message on the page.

Starting URL: http://the-internet.herokuapp.com

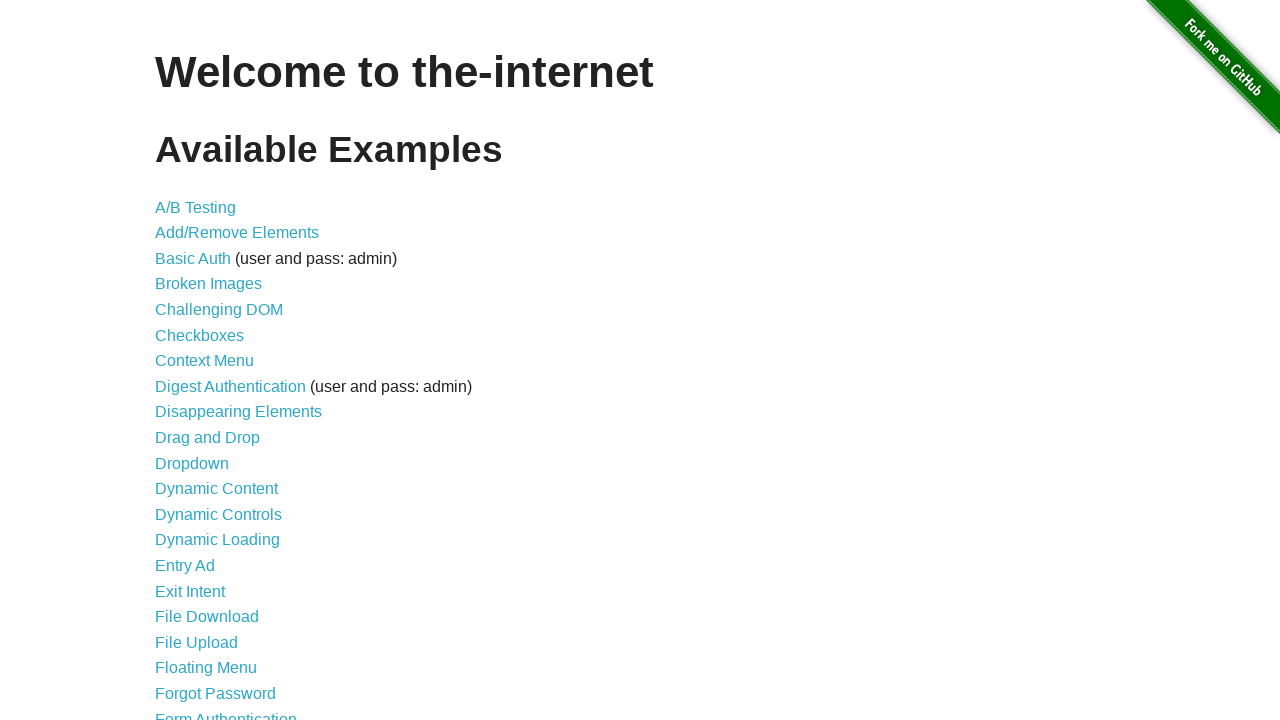

Injected jQuery library into page if not already present
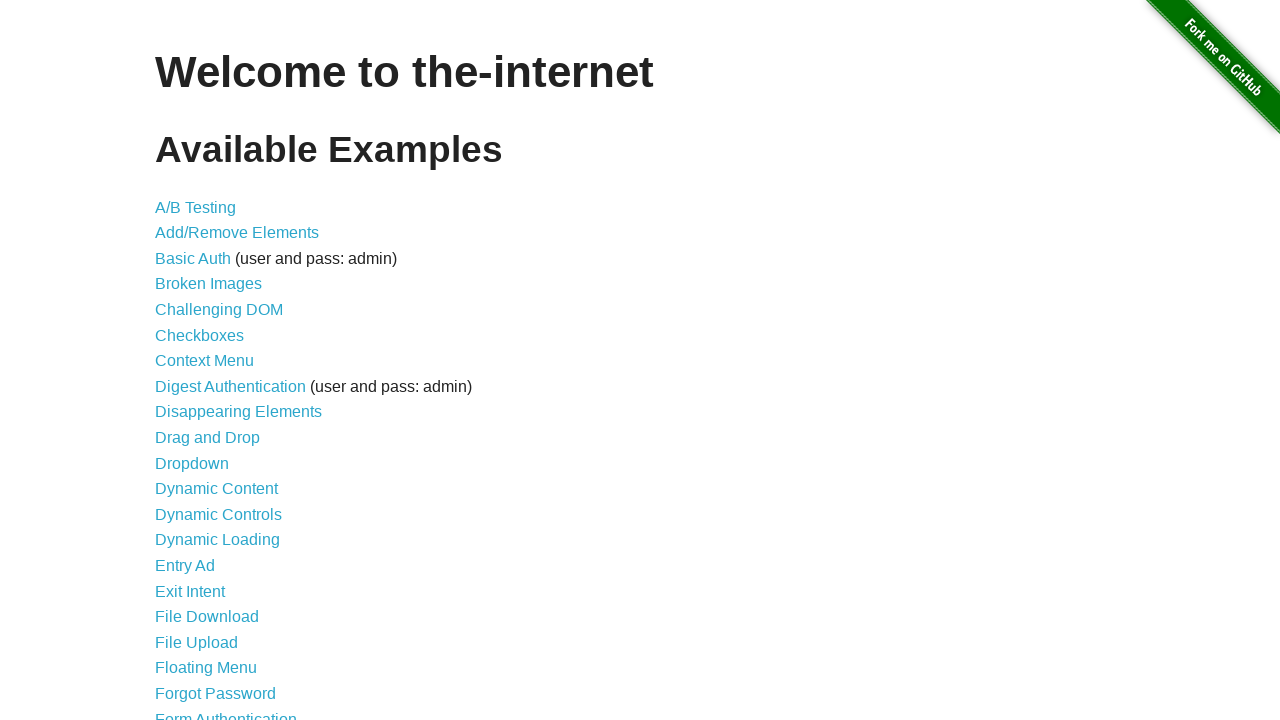

jQuery library loaded successfully
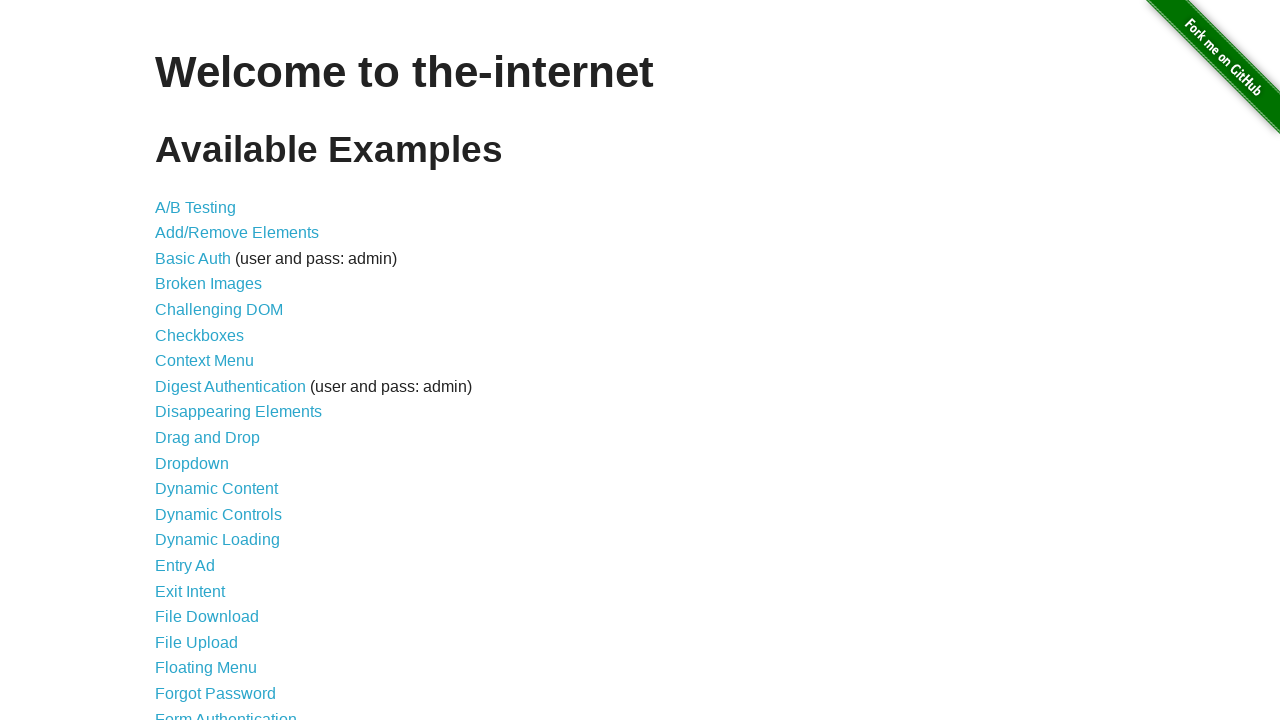

jQuery Growl script loaded via jQuery getScript
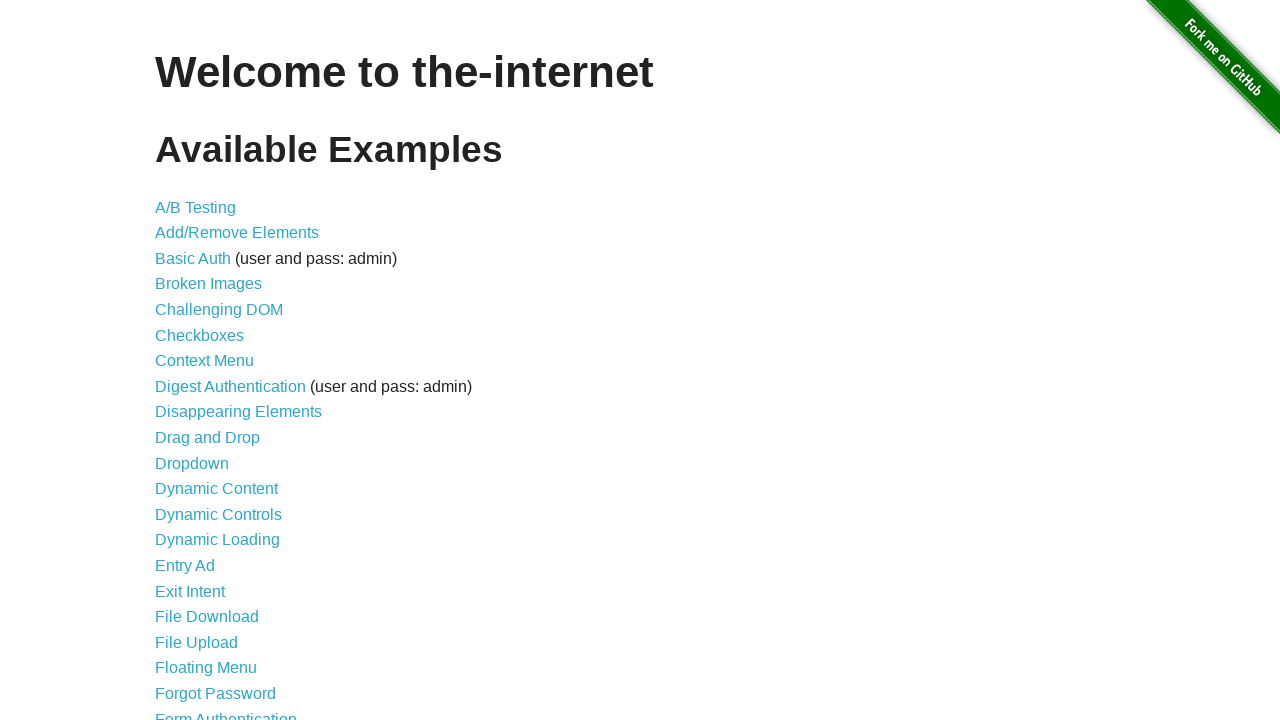

jQuery Growl CSS stylesheet added to page head
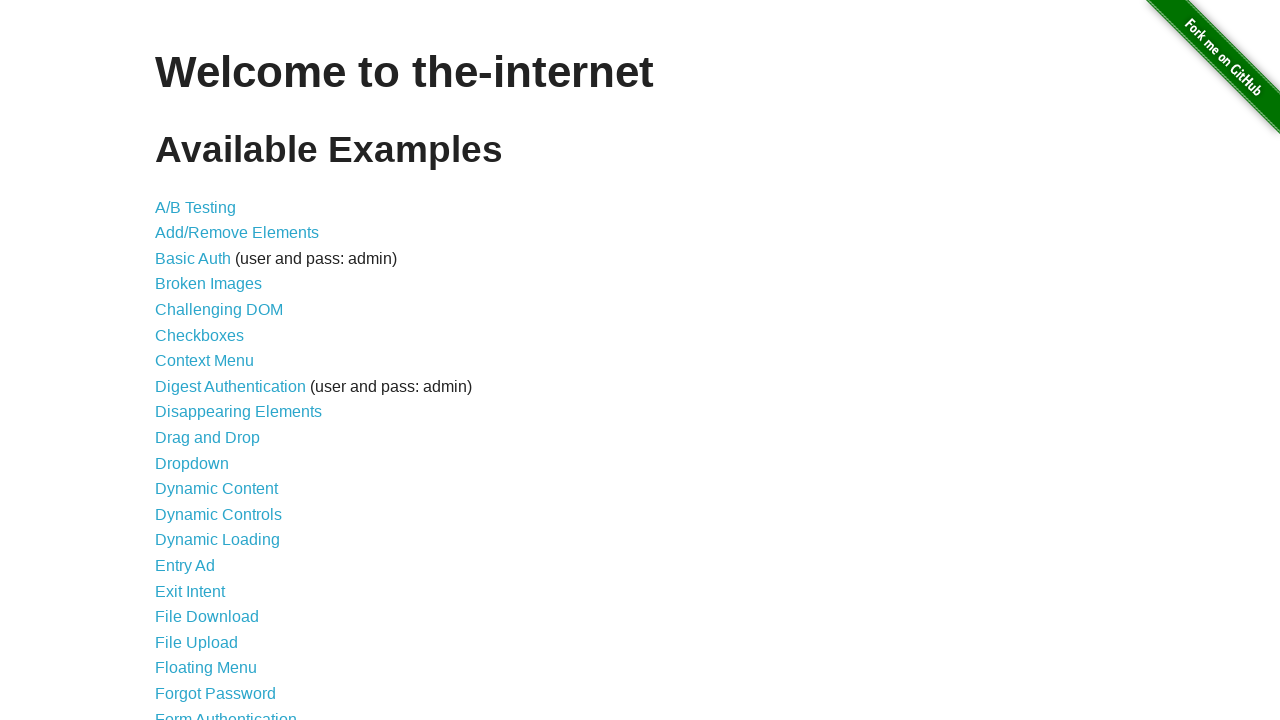

jQuery Growl function is now available
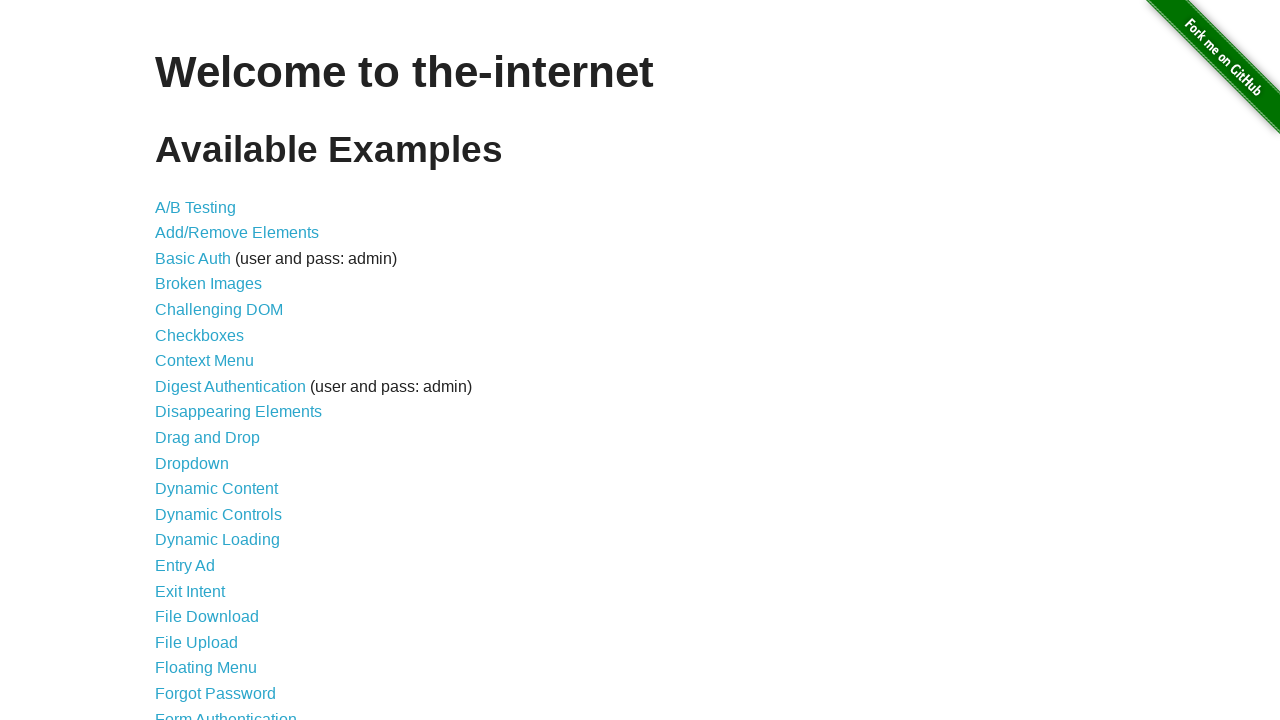

Displayed growl notification with title 'GET' and message '/'
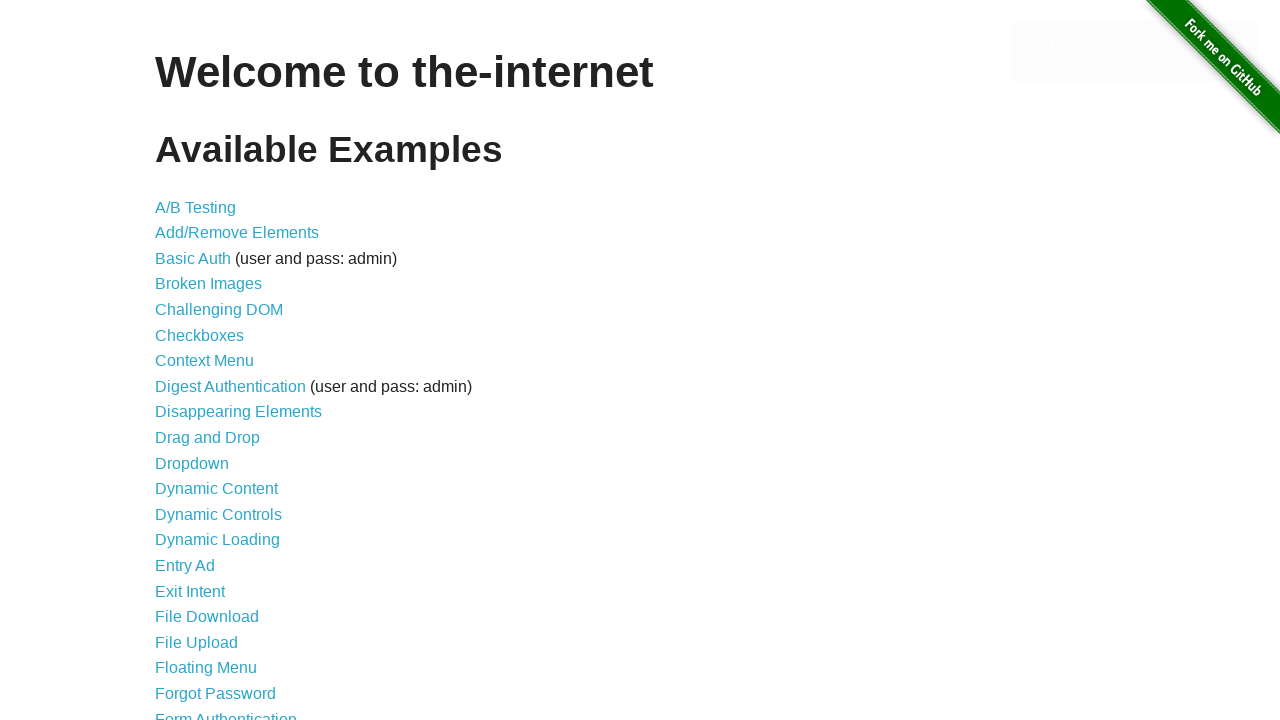

Growl notification element appeared on page
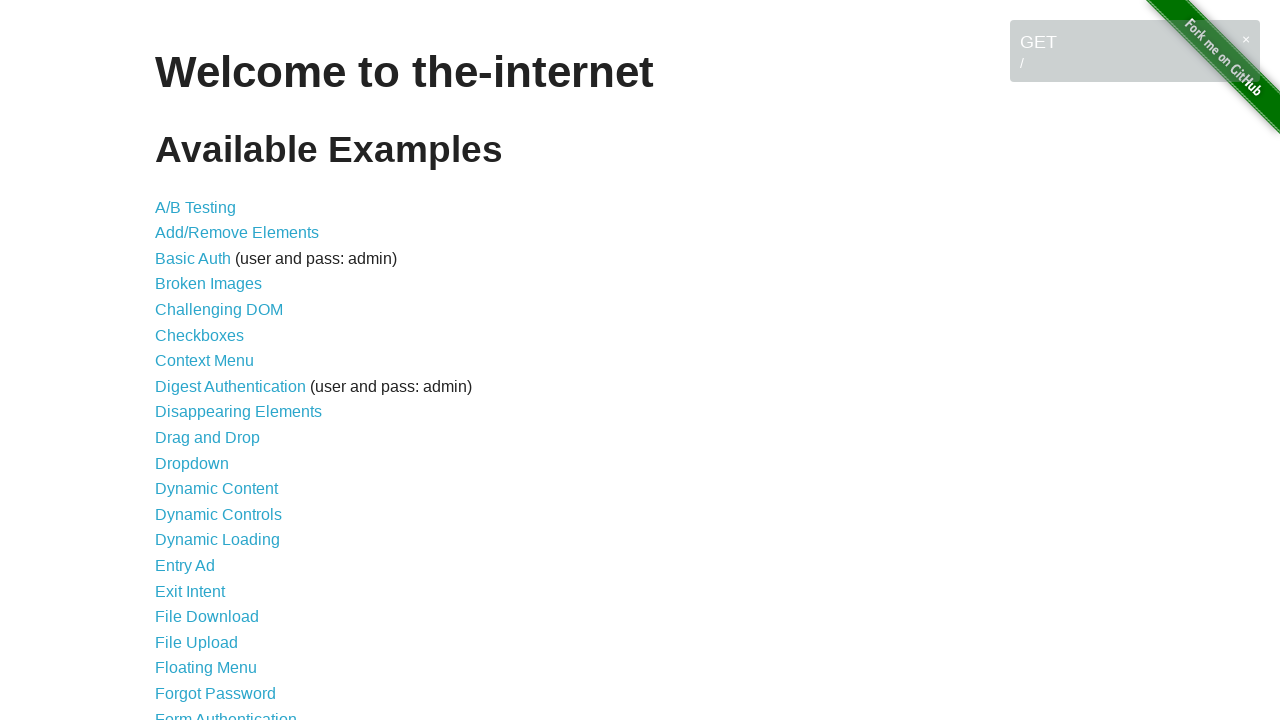

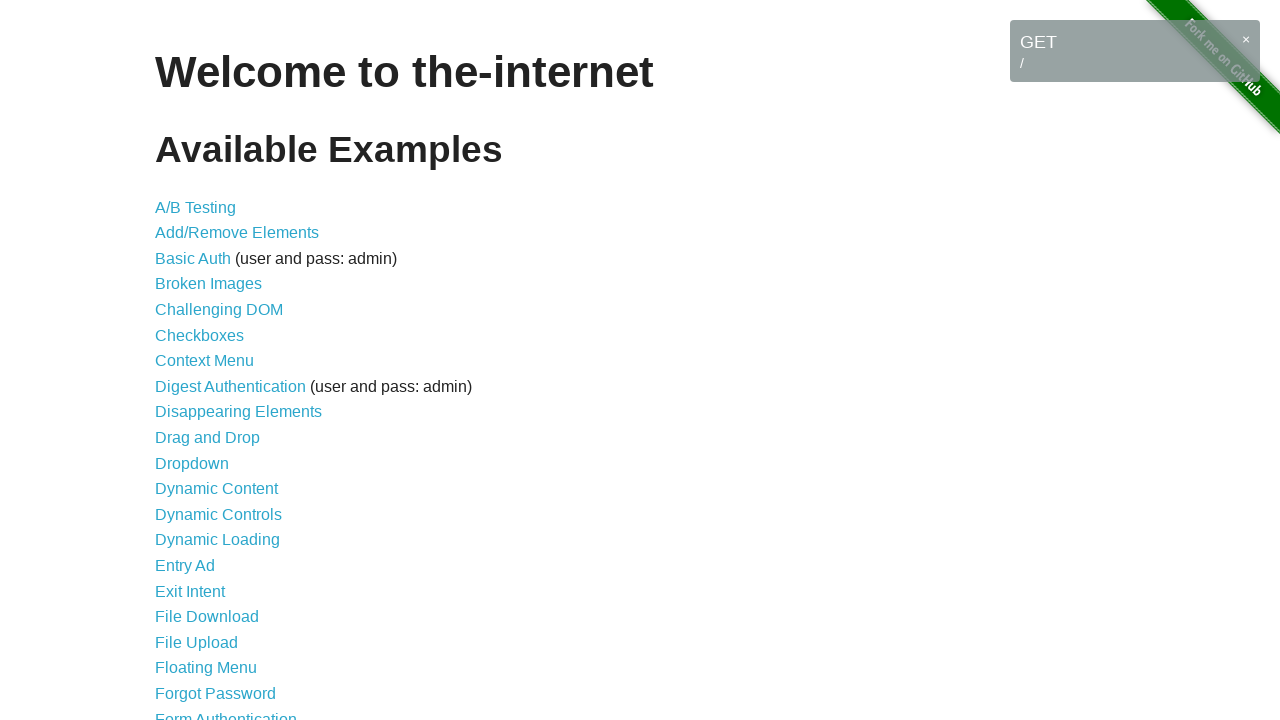